Opens a modal dialog by clicking the modal button

Starting URL: https://formy-project.herokuapp.com/modal

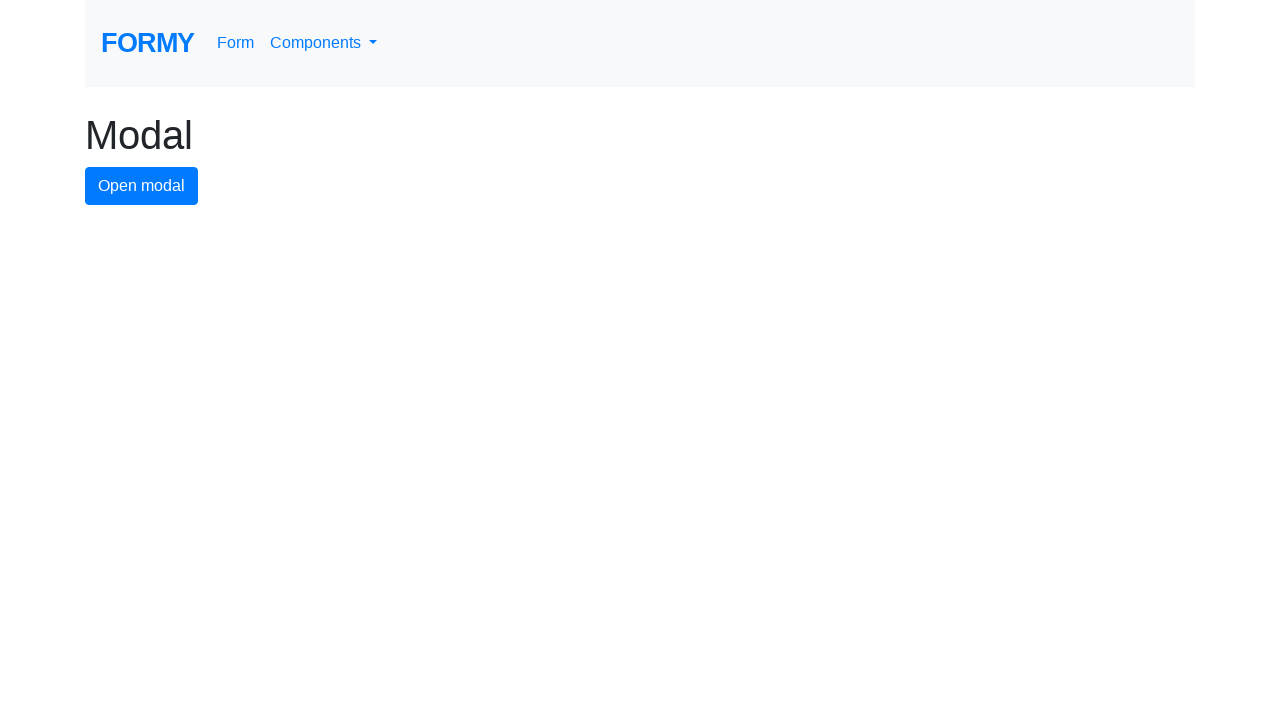

Clicked modal button to open modal dialog at (142, 186) on #modal-button
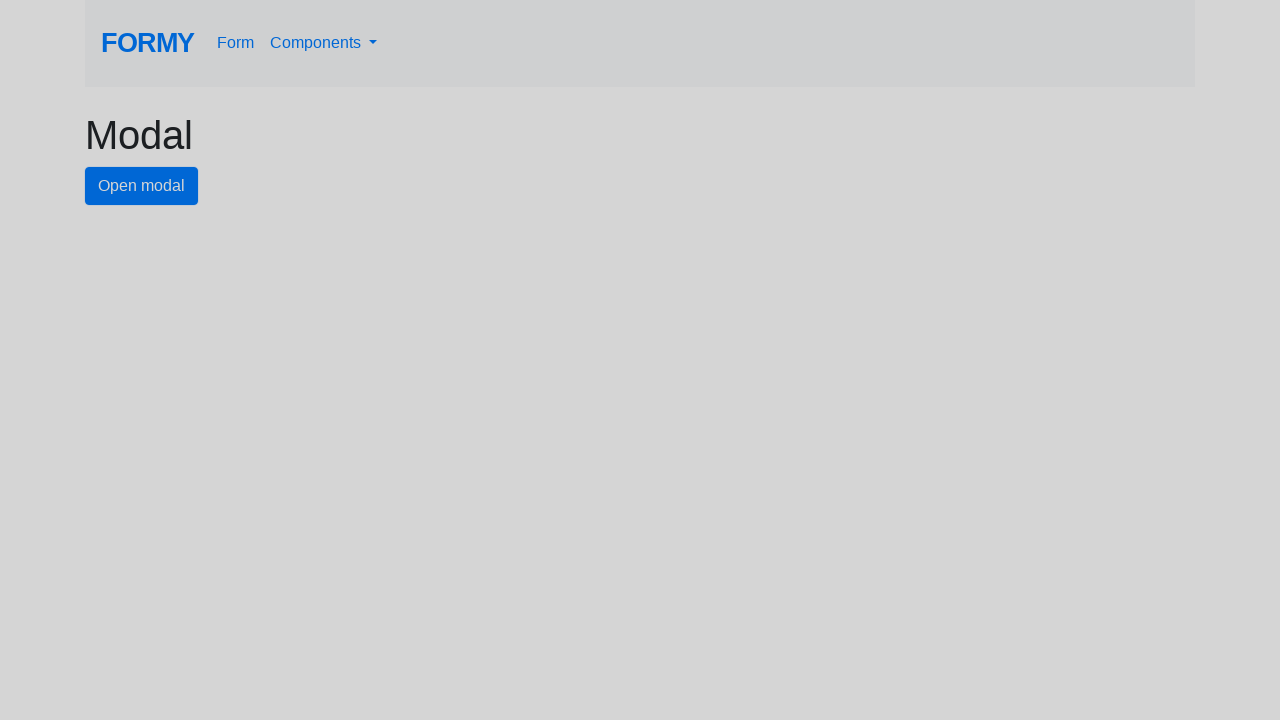

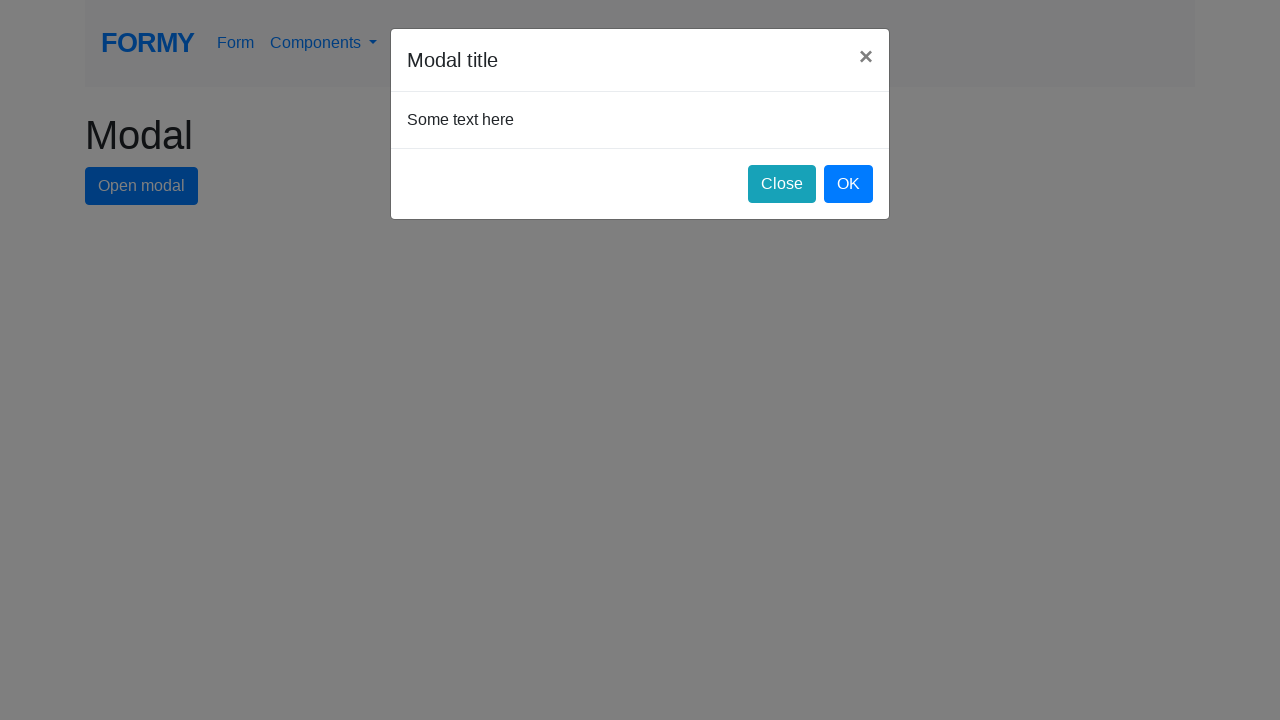